Tests clicking the Docs tab on Hugging Face homepage

Starting URL: https://huggingface.co/

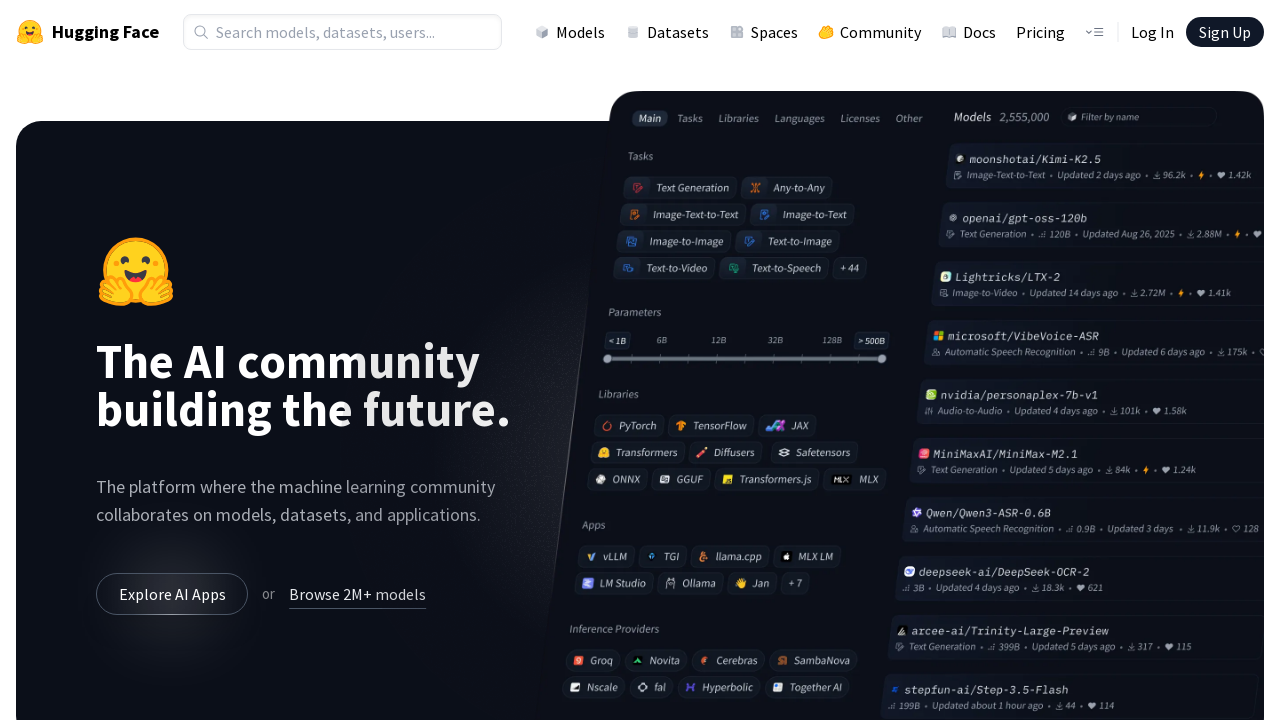

Clicked on the Docs tab in the navigation at (968, 32) on a[href='/docs']
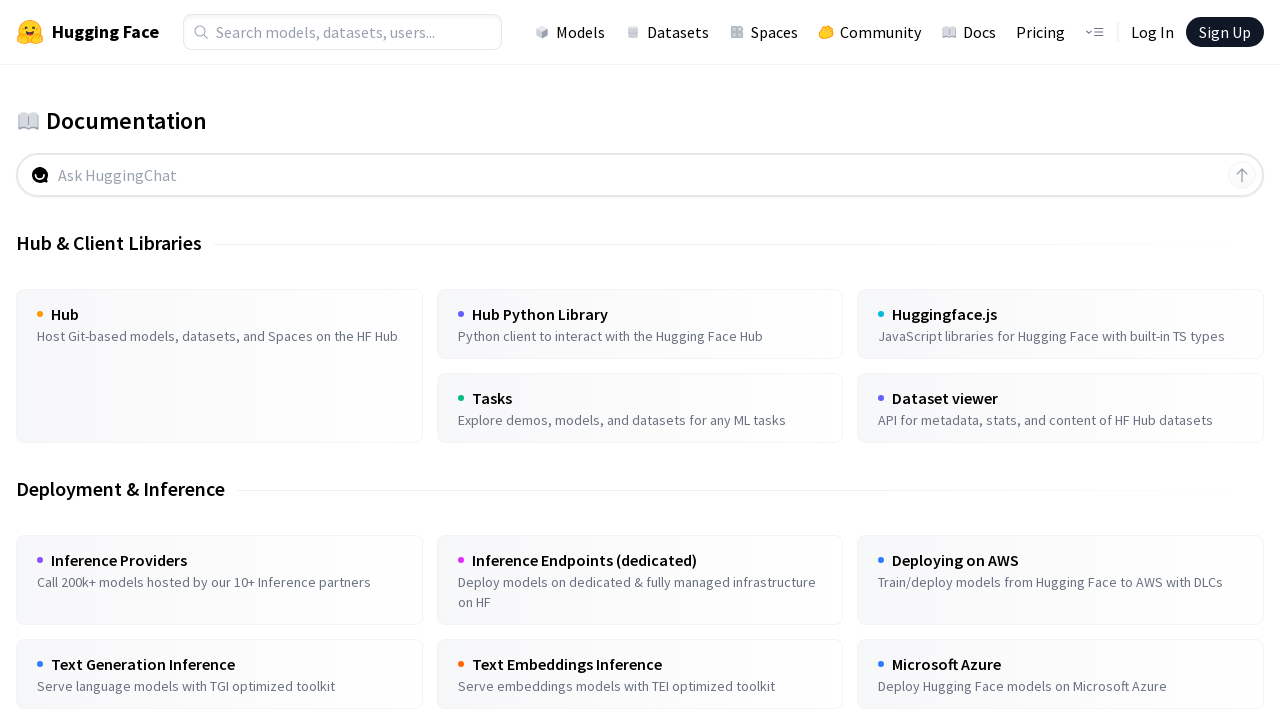

Docs page loaded and network idle
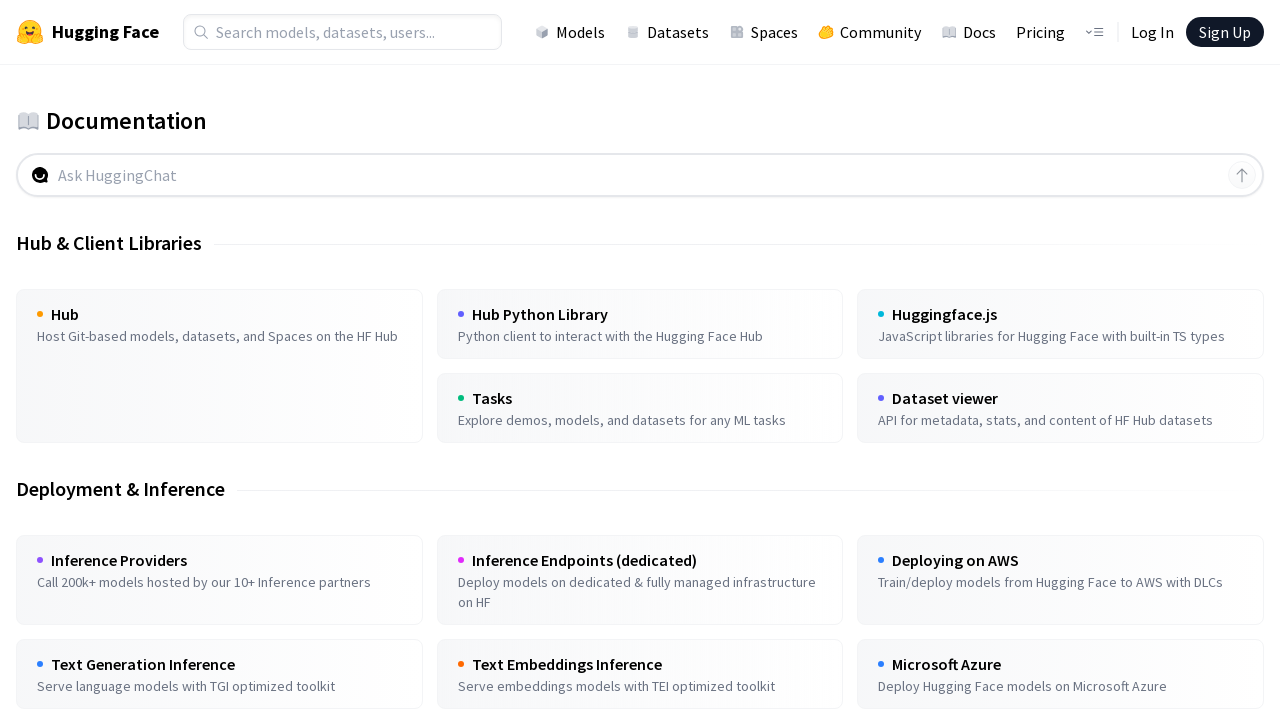

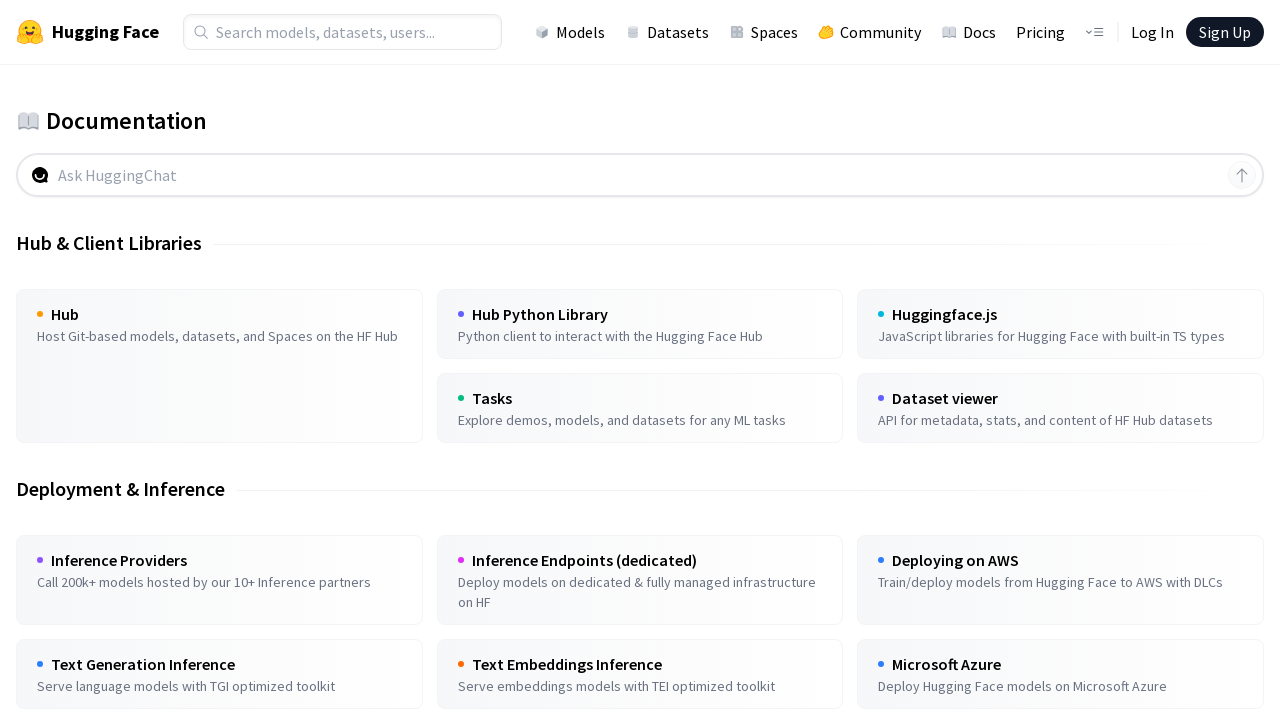